Tests reading data from a static web table by scrolling to it and iterating through all rows and columns to print the content.

Starting URL: https://testautomationpractice.blogspot.com/

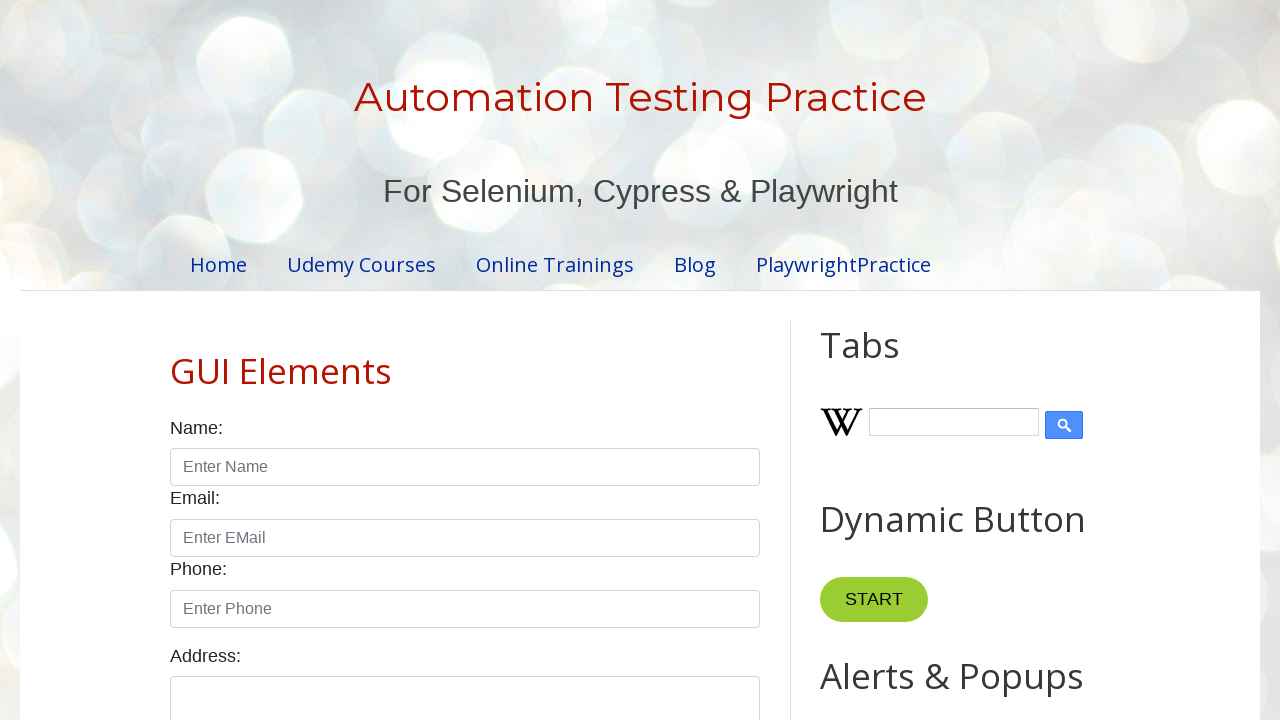

Scrolled to Static Web Table section
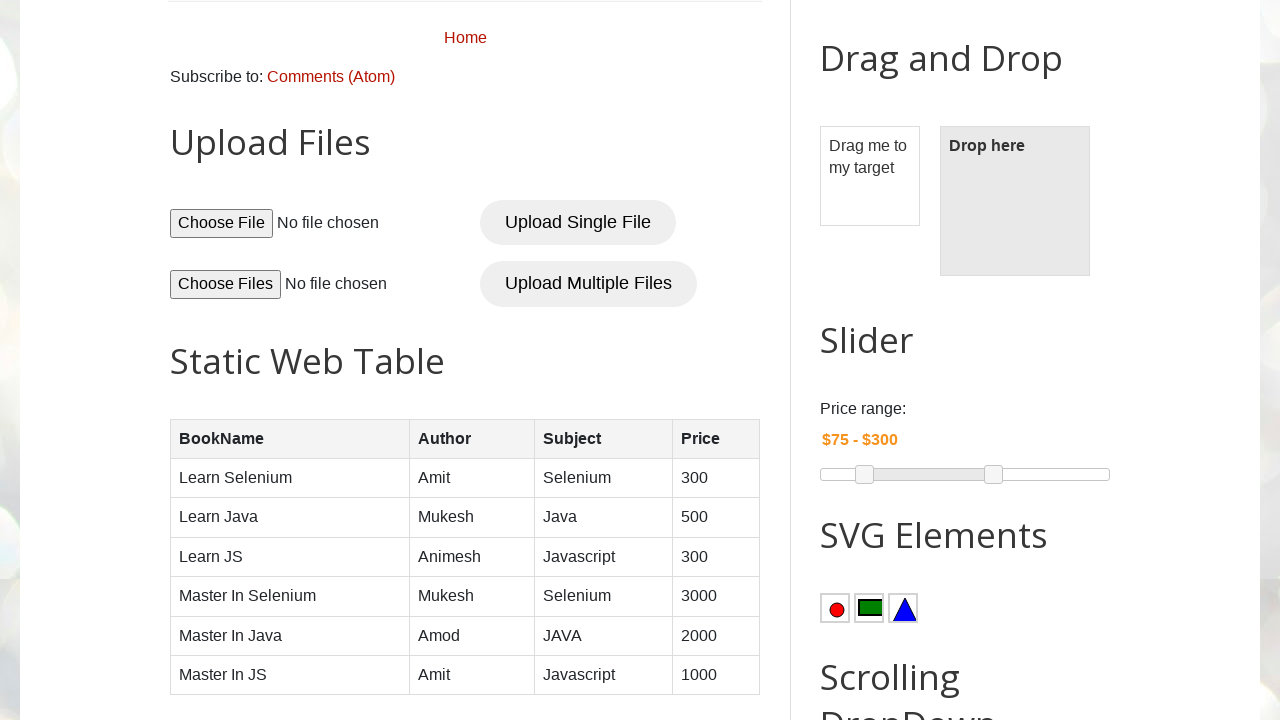

Retrieved all table rows
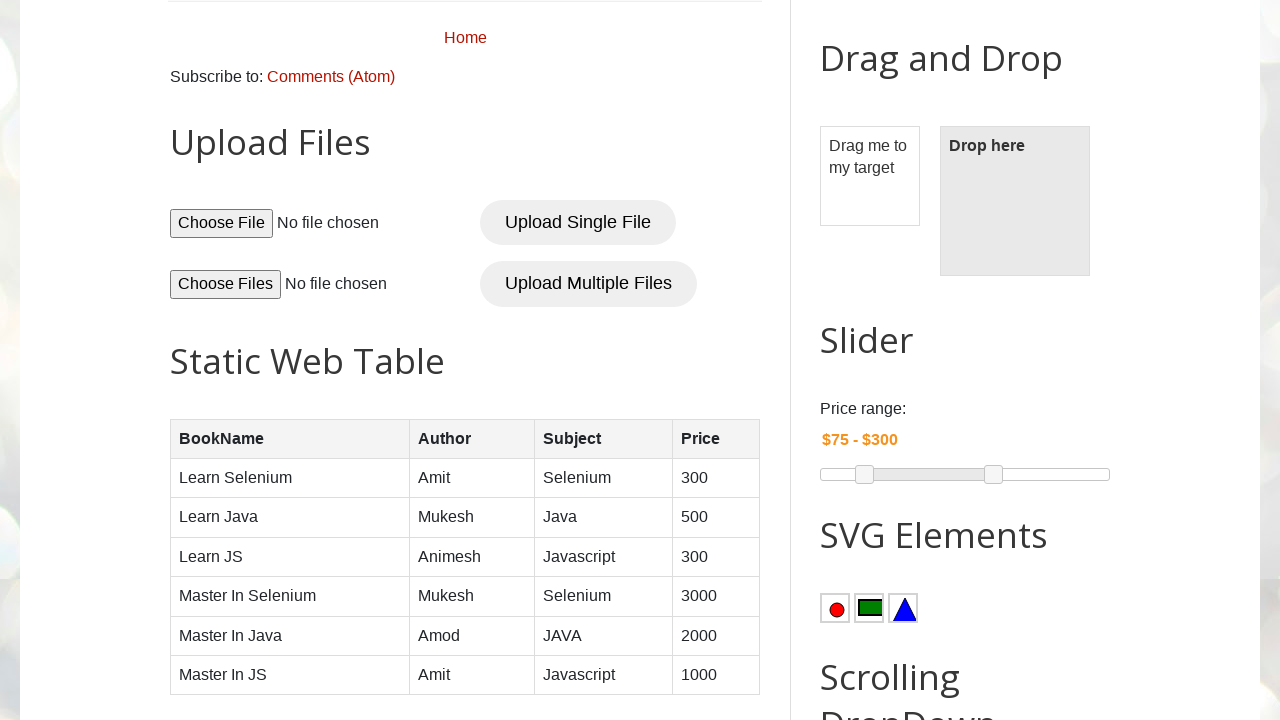

Retrieved table headers, found 7 rows and 4 columns
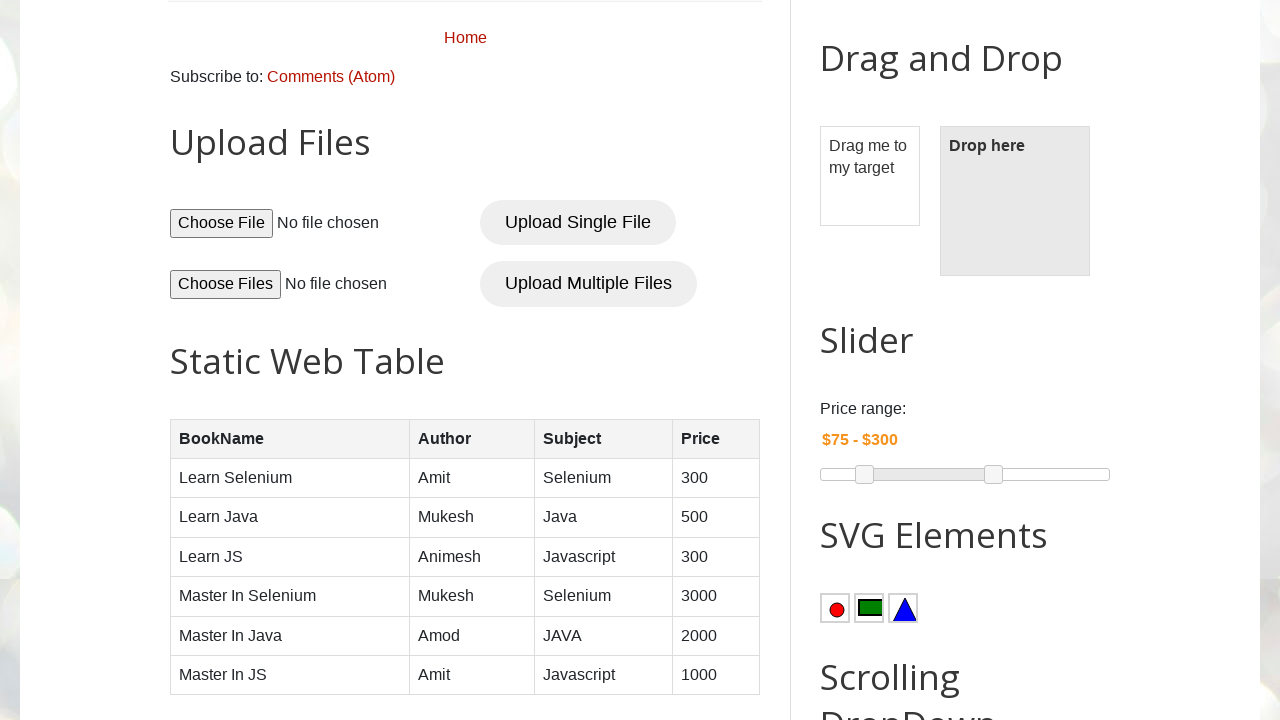

Extracted and printed data from table row 1
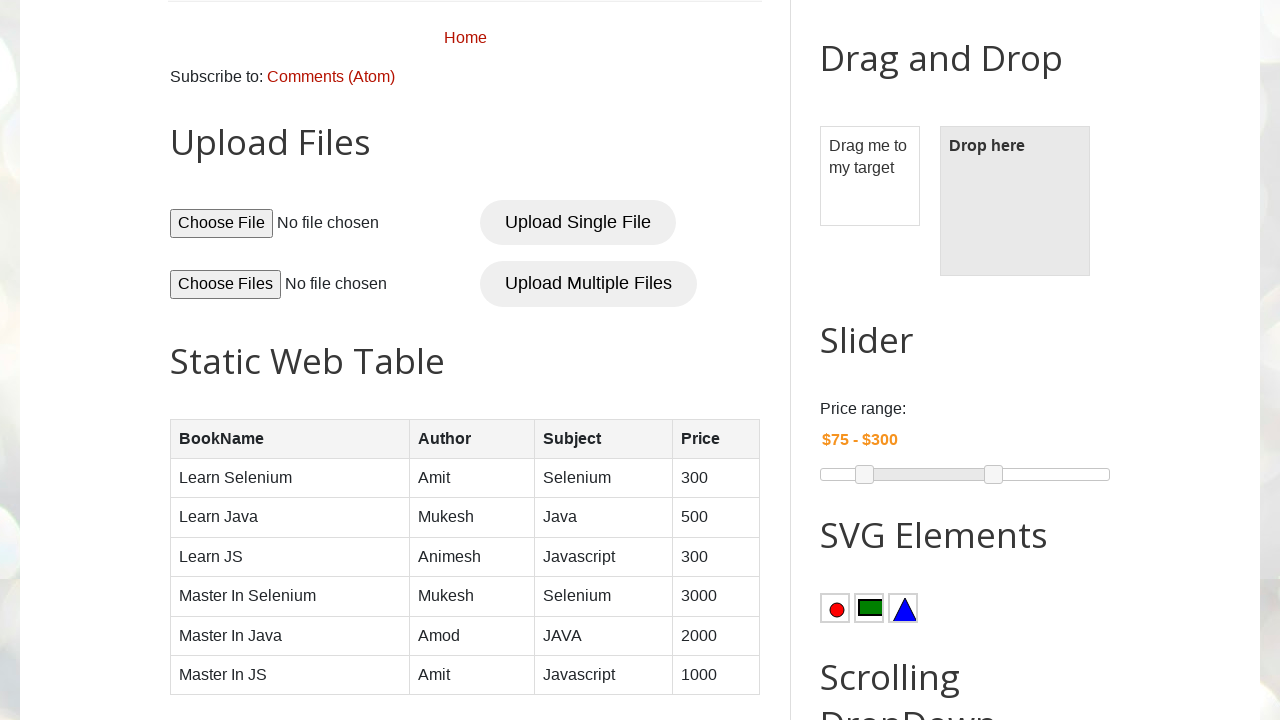

Extracted and printed data from table row 2
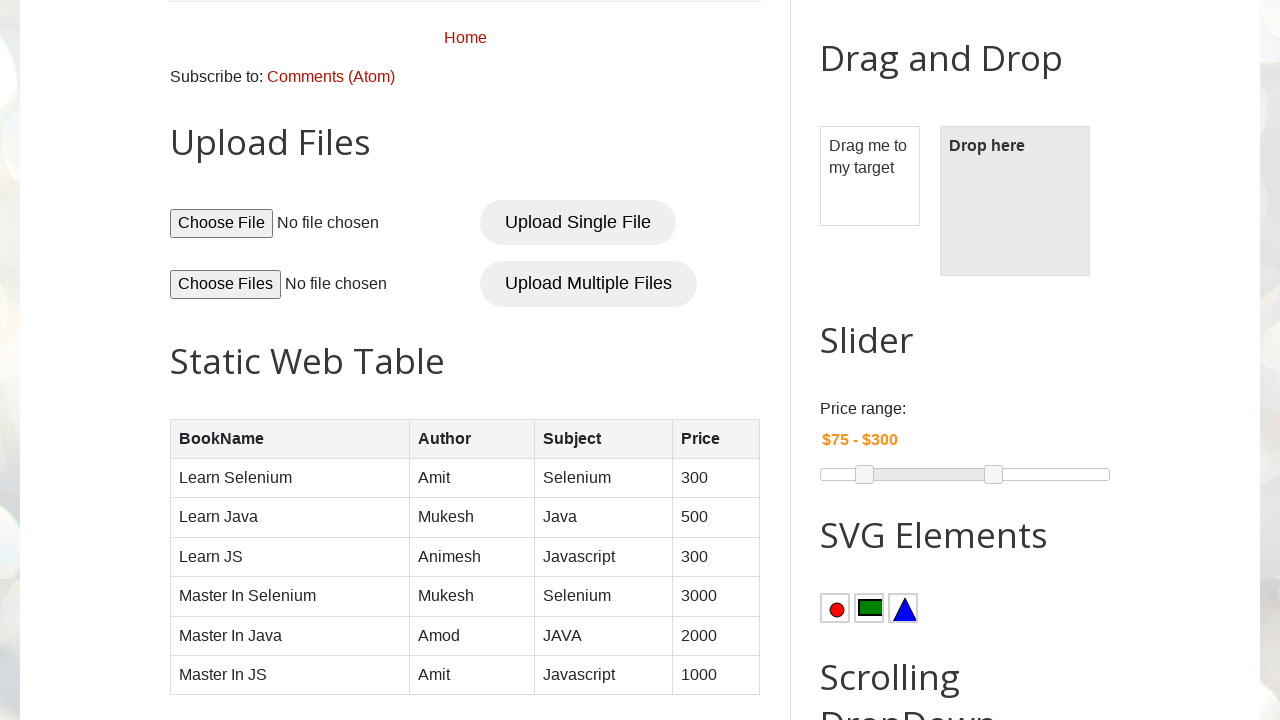

Extracted and printed data from table row 3
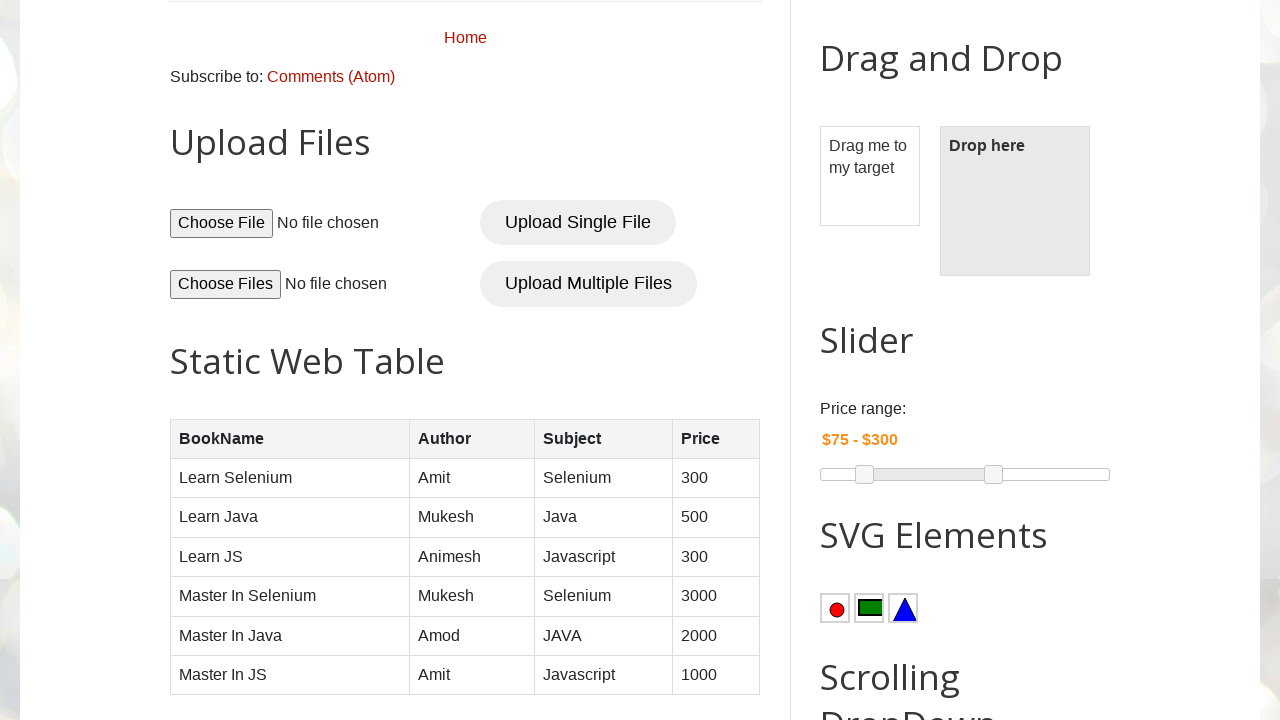

Extracted and printed data from table row 4
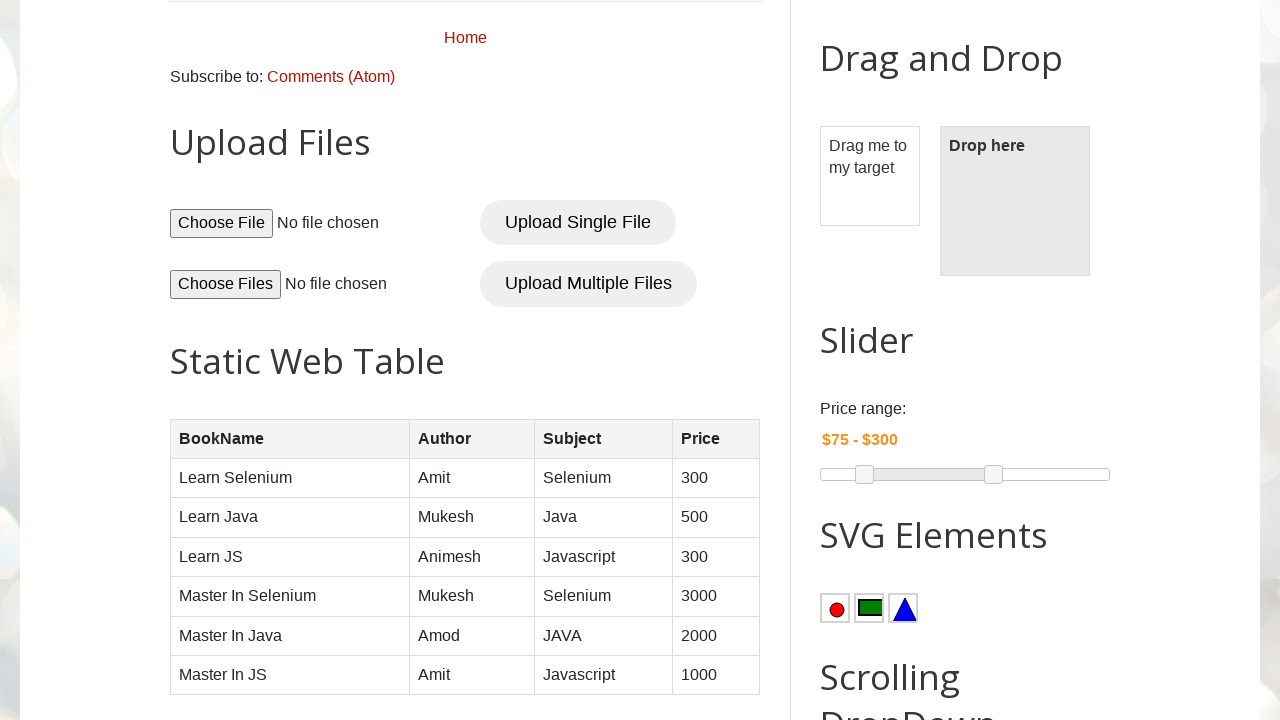

Extracted and printed data from table row 5
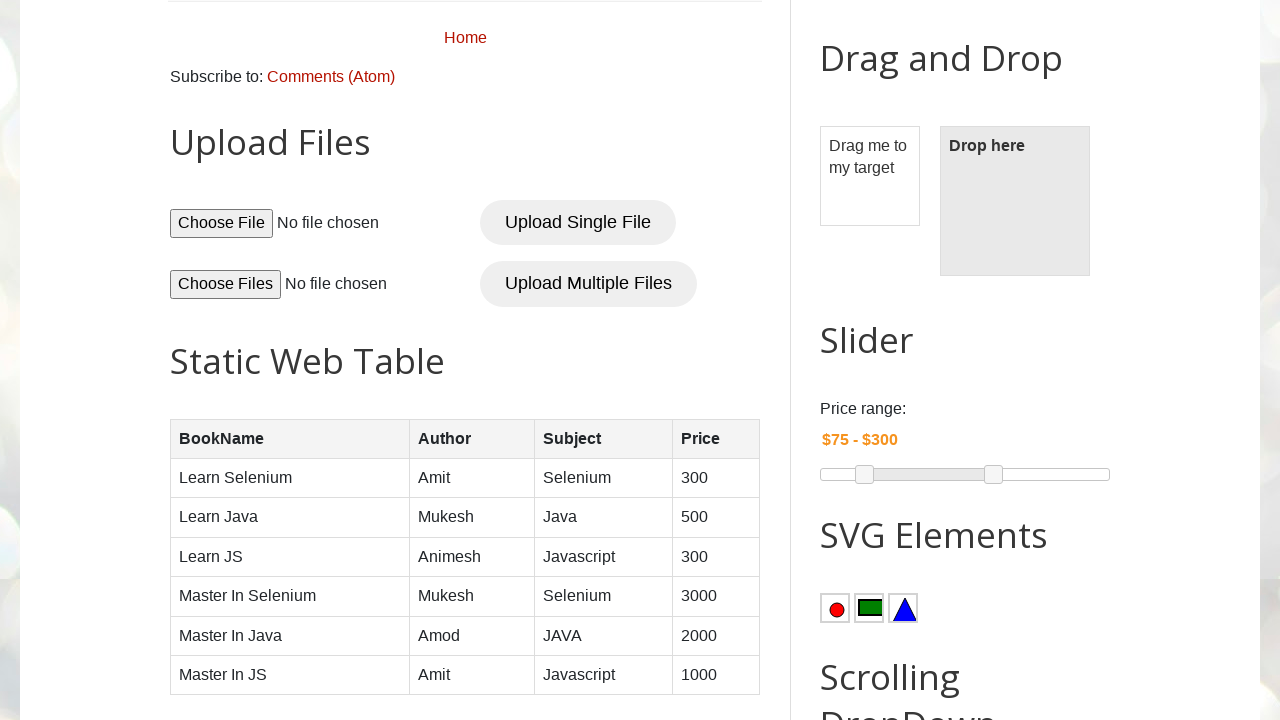

Extracted and printed data from table row 6
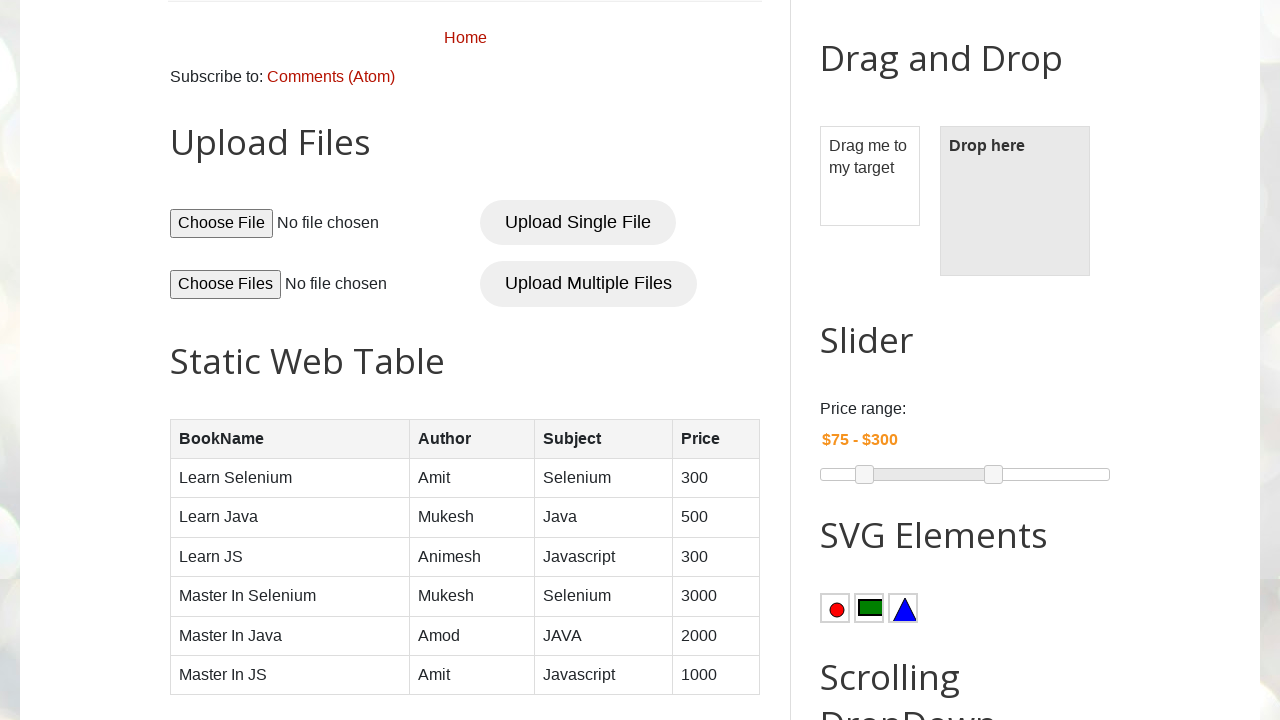

Extracted and printed data from table row 7
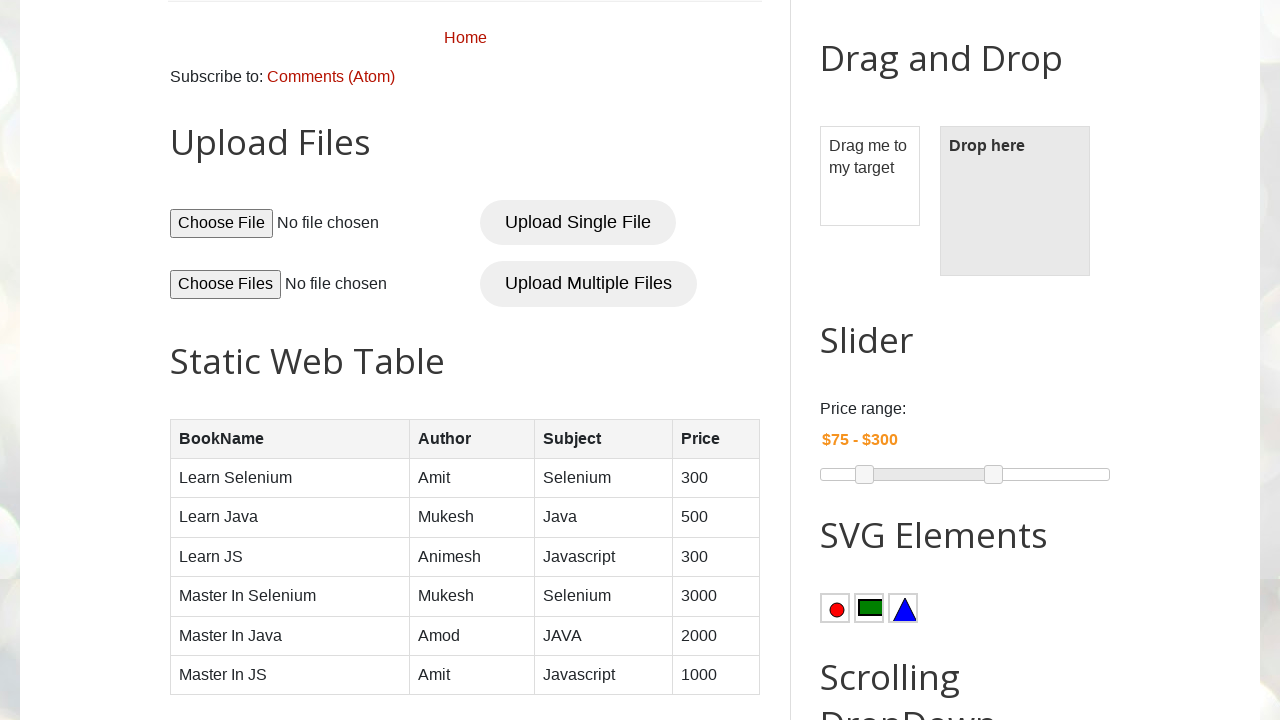

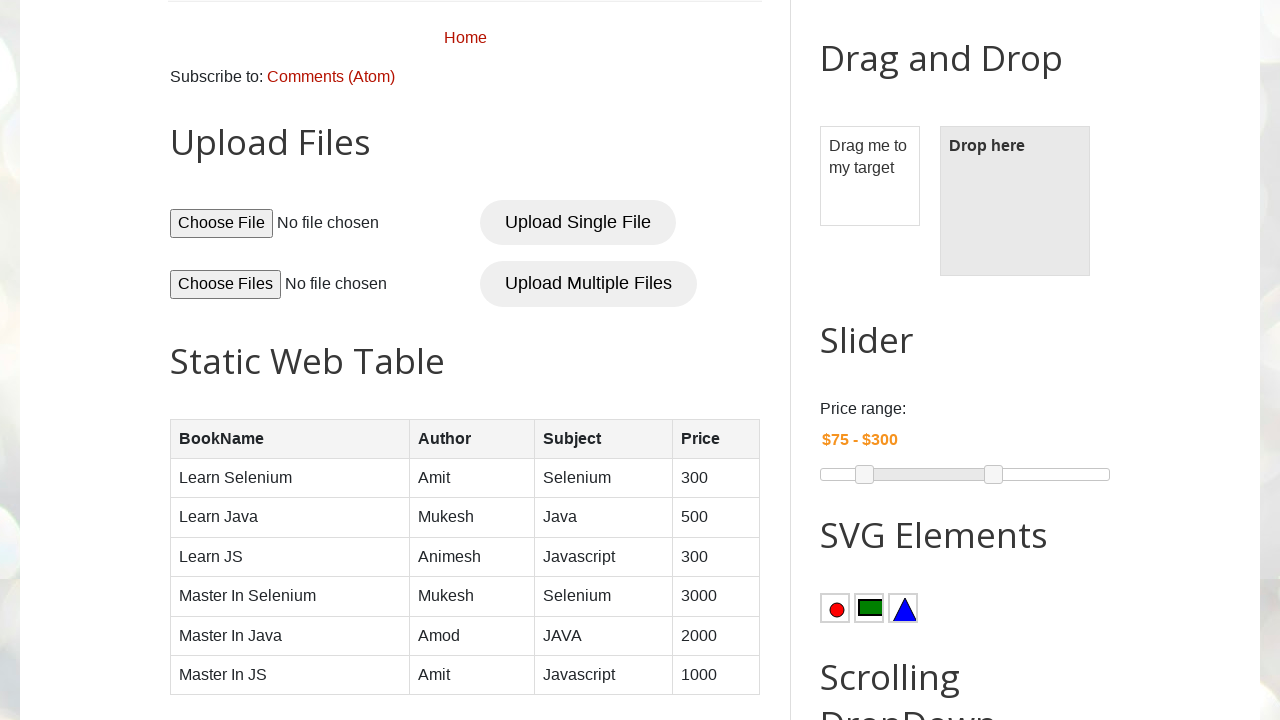